Tests Python.org search functionality using unittest framework by searching for "pycon" and verifying results are returned

Starting URL: http://www.python.org

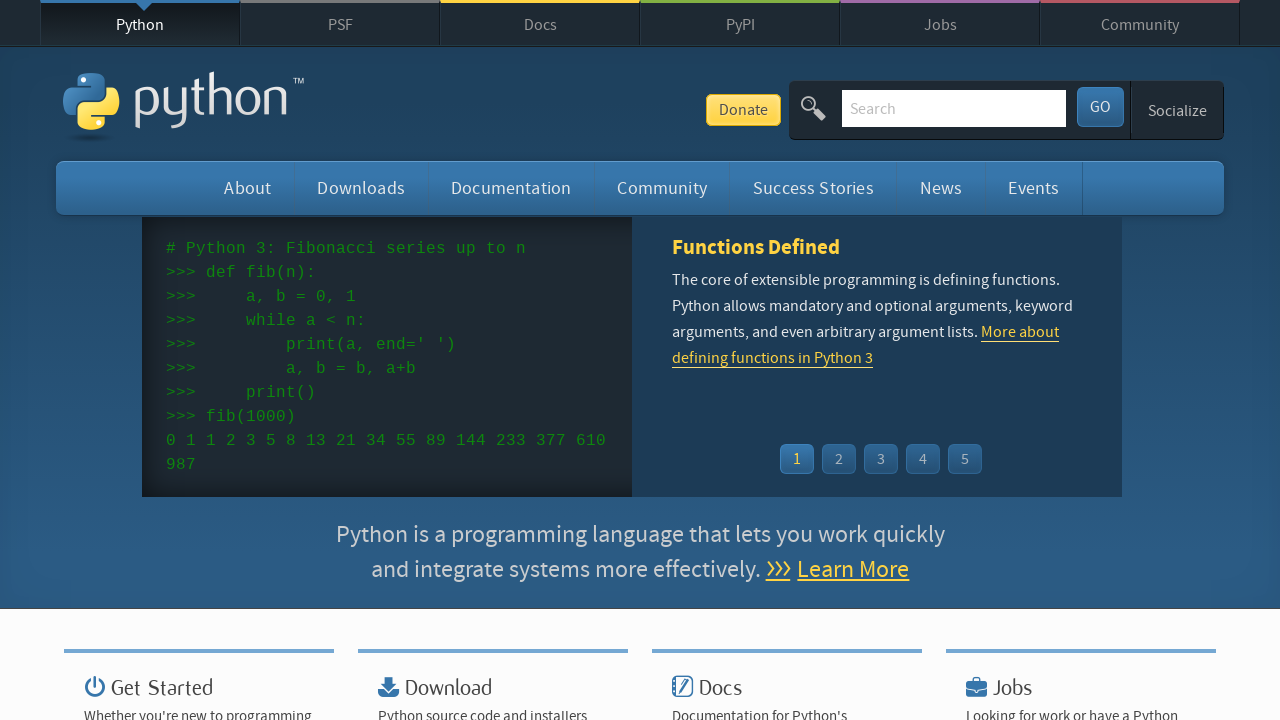

Filled search field with 'pycon' on input[name='q']
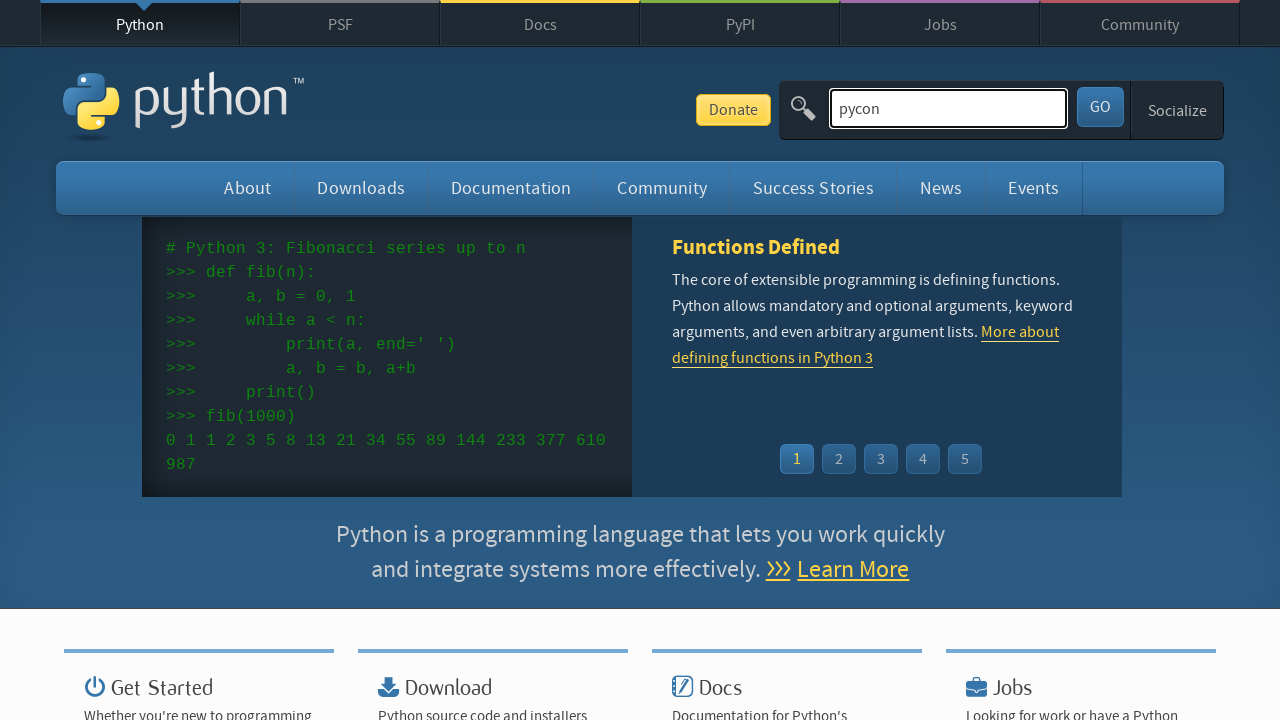

Pressed Enter to submit search on input[name='q']
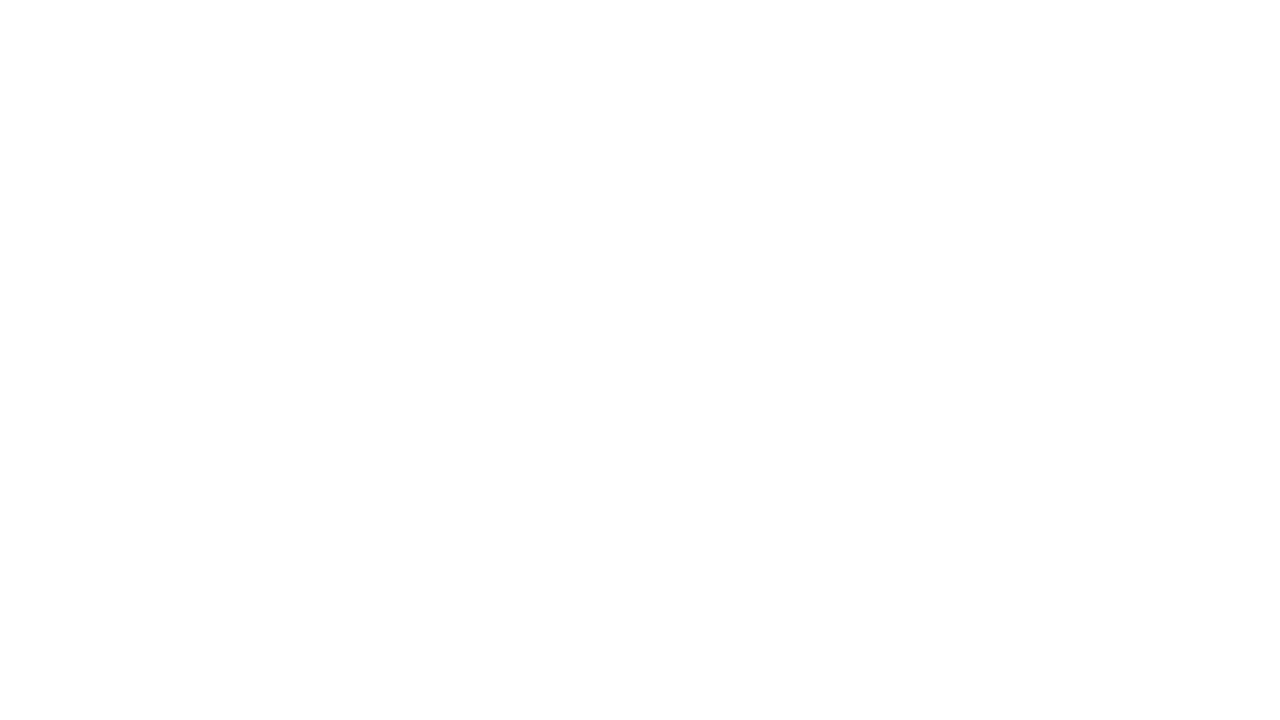

Search results page loaded successfully
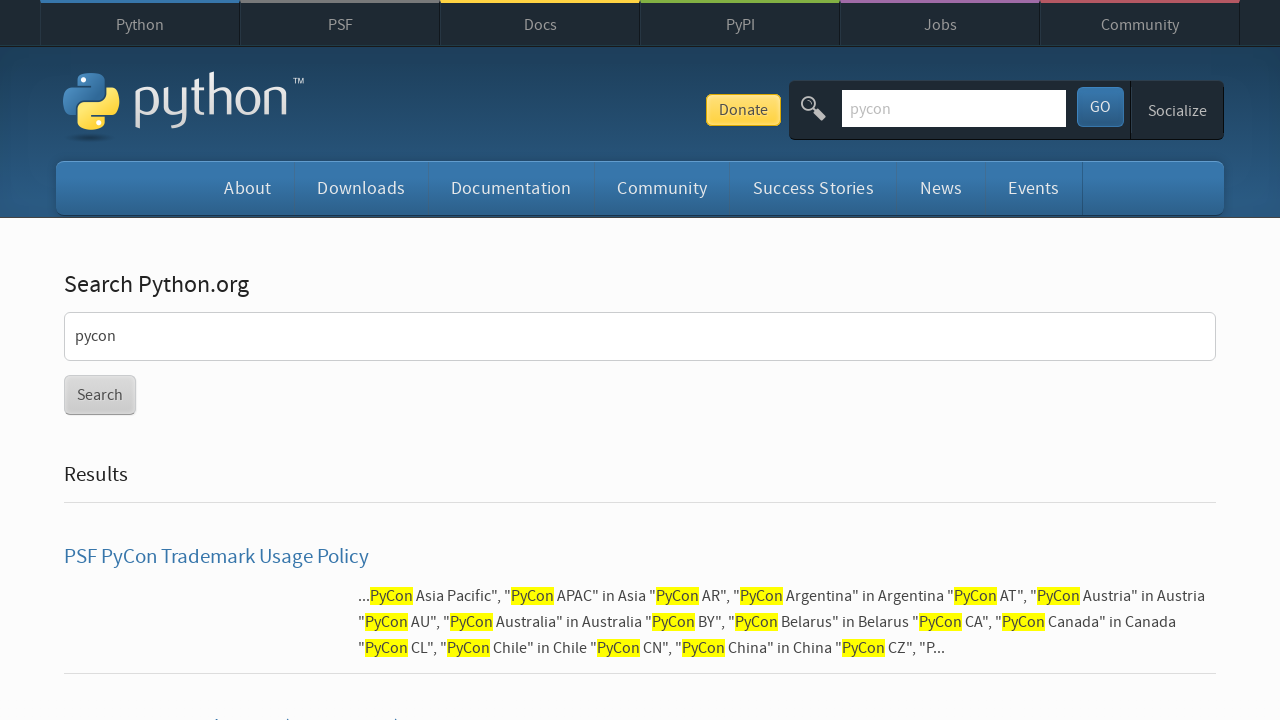

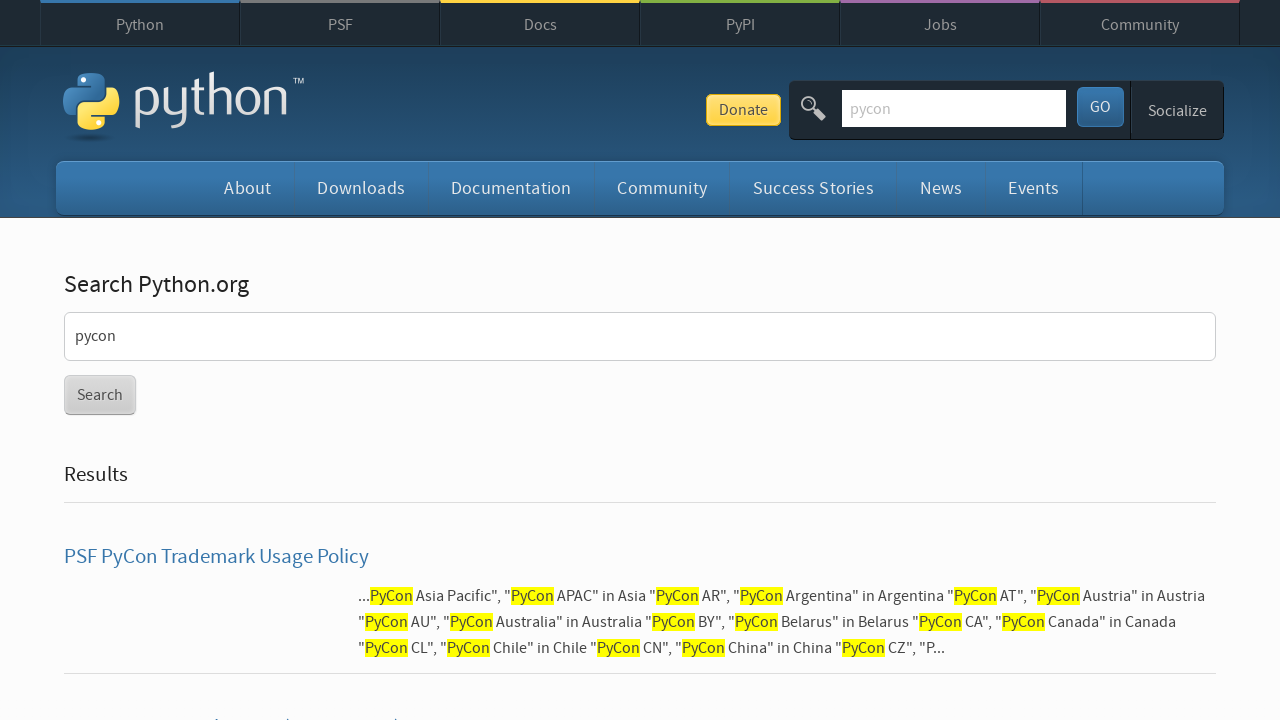